Tests the notification message page by loading it and verifying that the notification message element is displayed, with retry logic for handling intermittent "Action successful" vs "please try again" messages.

Starting URL: http://the-internet.herokuapp.com/notification_message

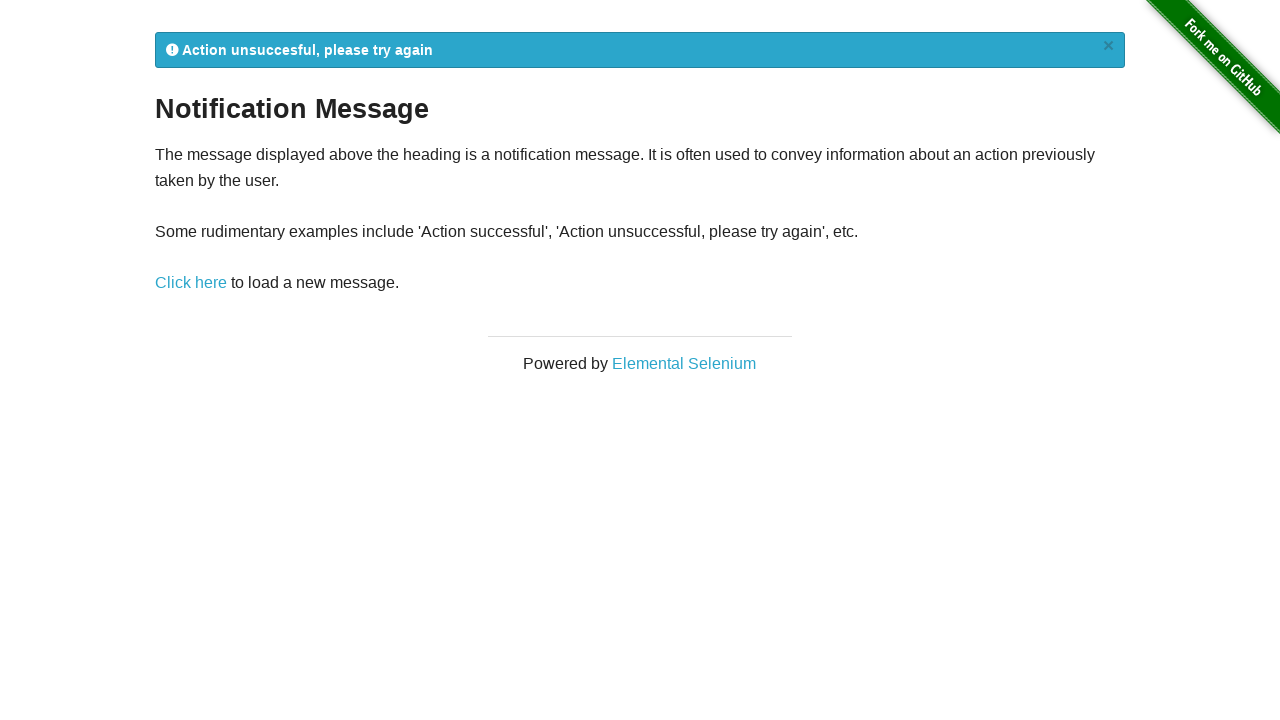

Waited for notification message element to be visible
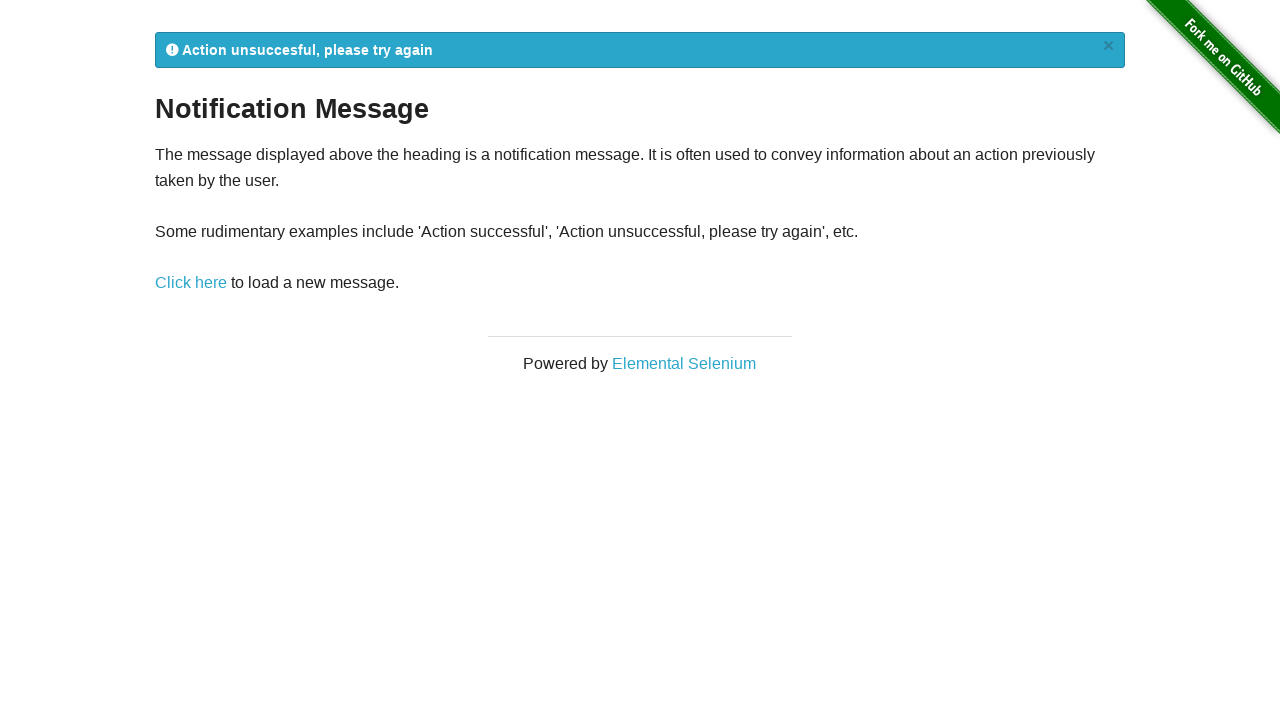

Retrieved notification message: 
            Action unsuccesful, please try again
            ×
          
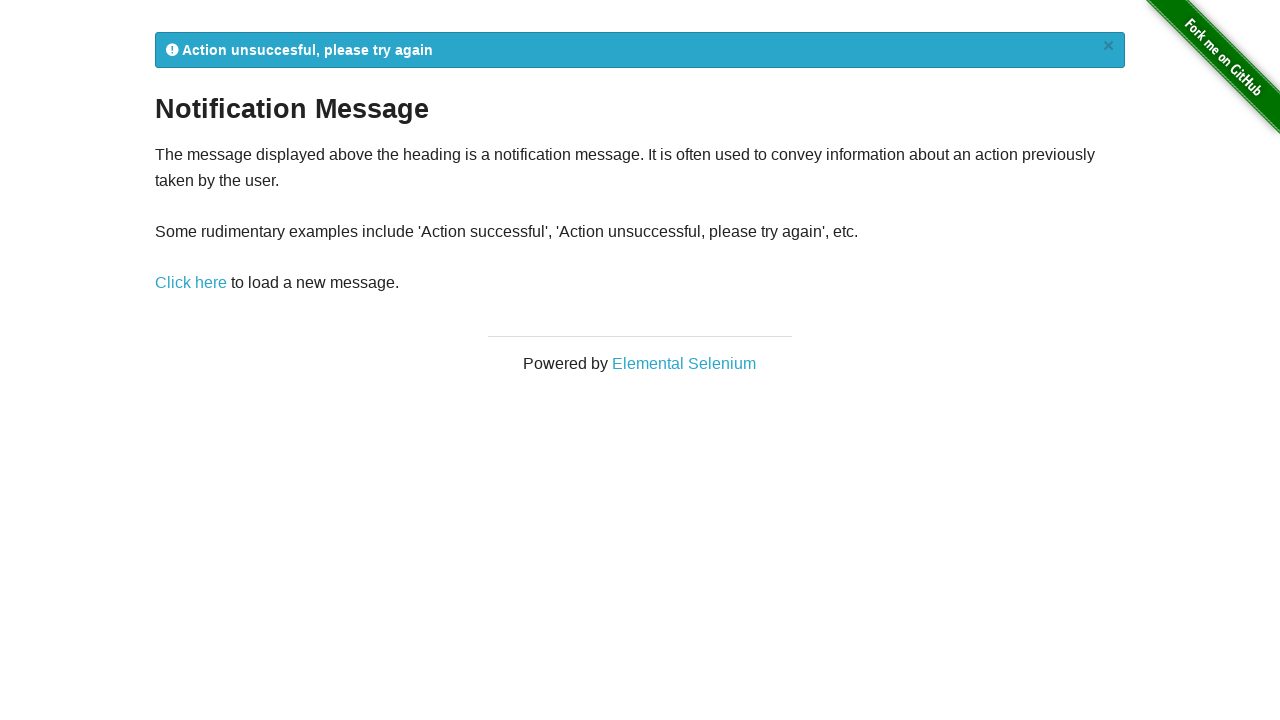

Clicked notification message link to reload (retry 1/3) at (191, 283) on a[href='/notification_message']
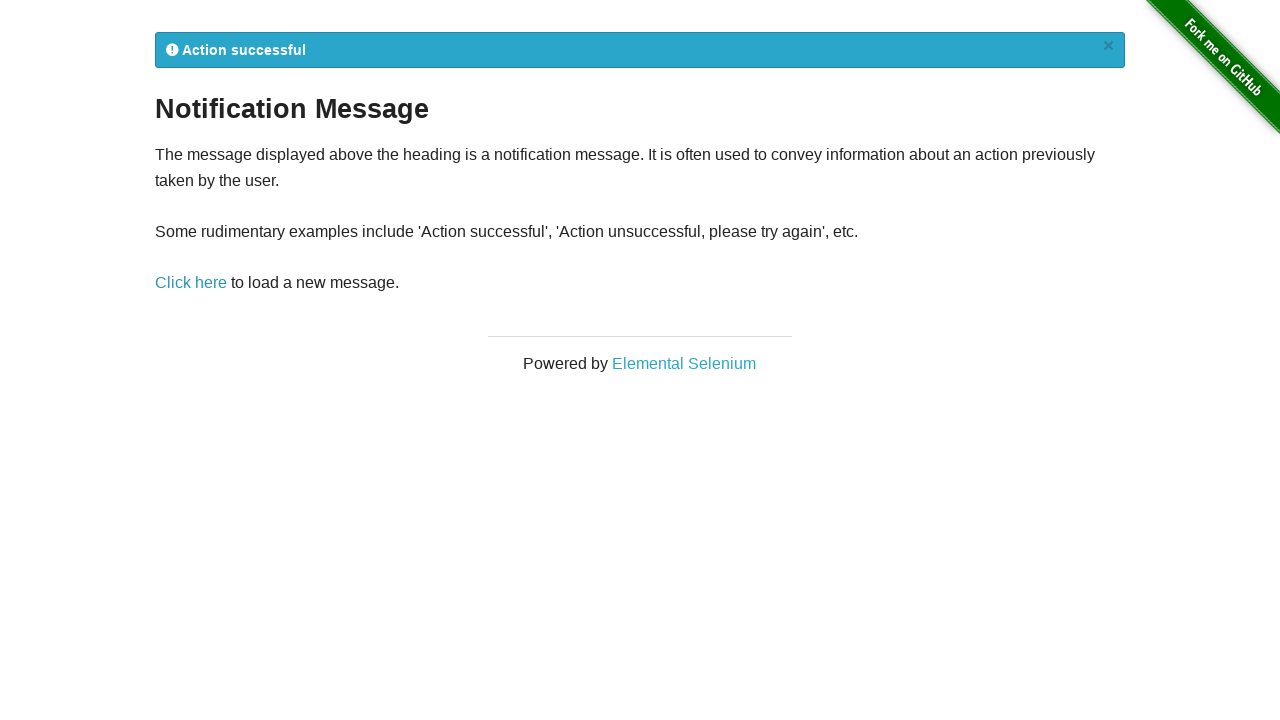

Waited for notification message element to reload
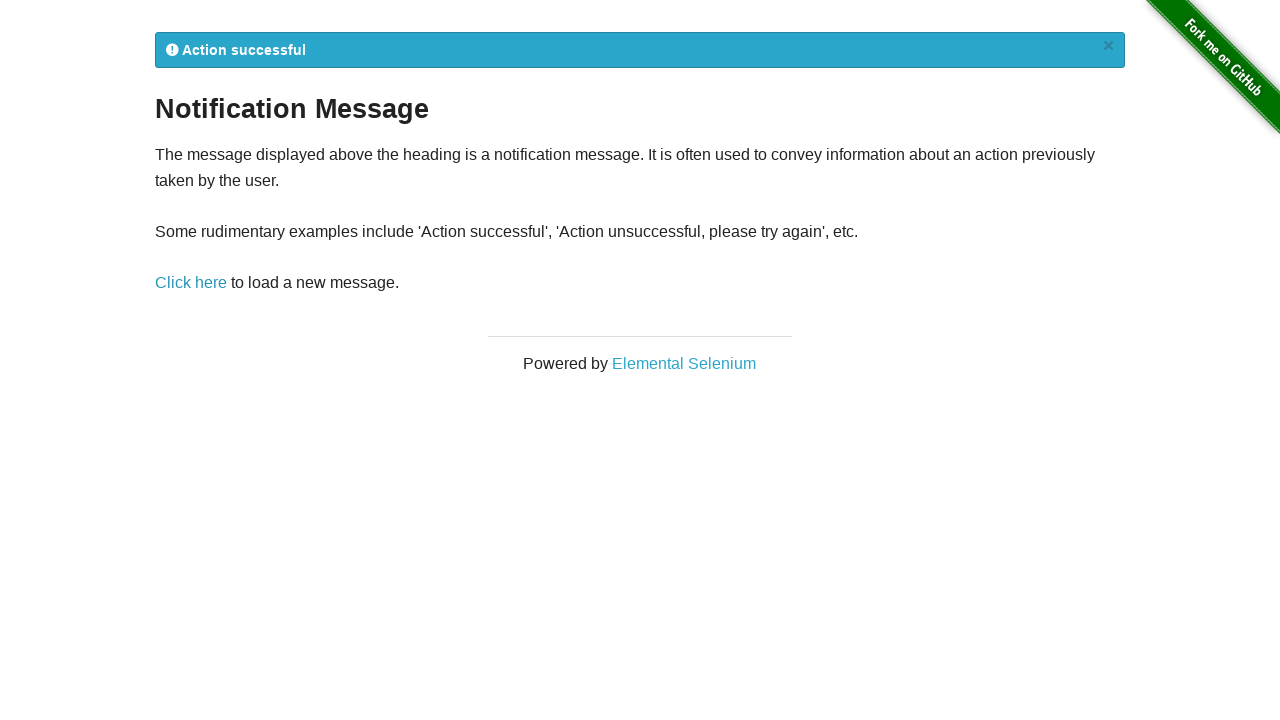

Retrieved updated notification message: 
            Action successful
            ×
          
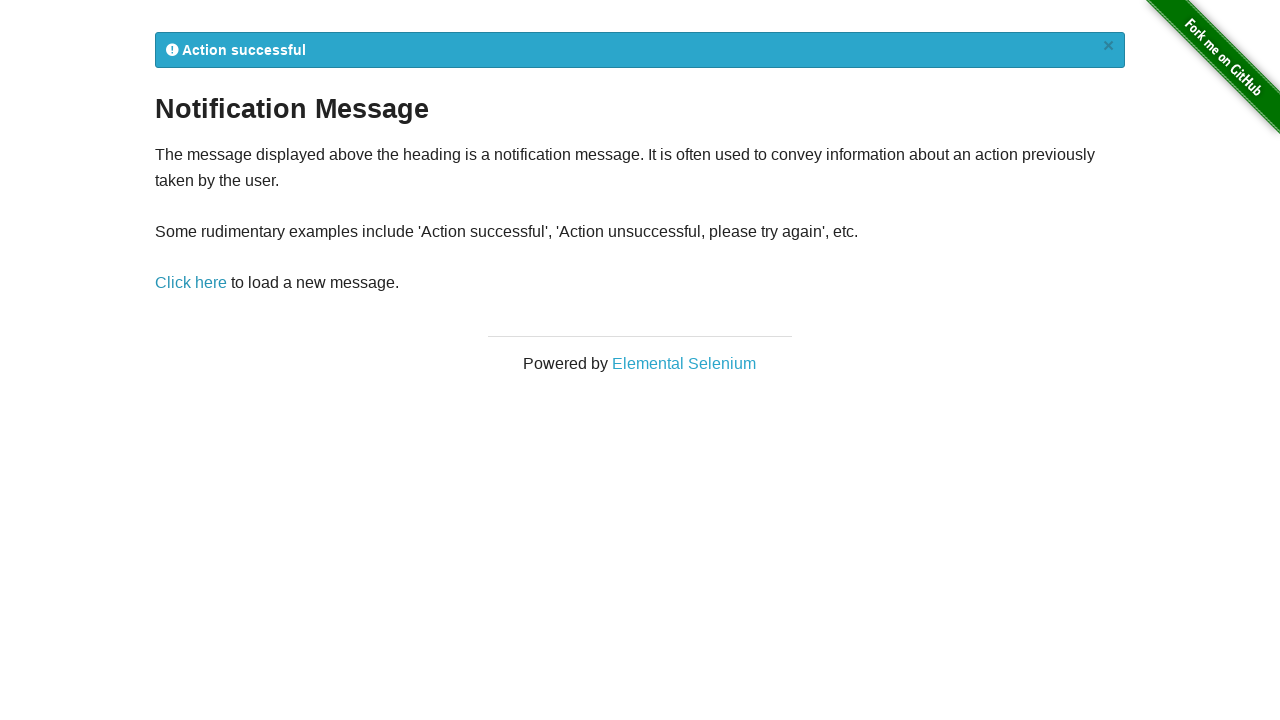

Verified notification message contains 'Action successful'
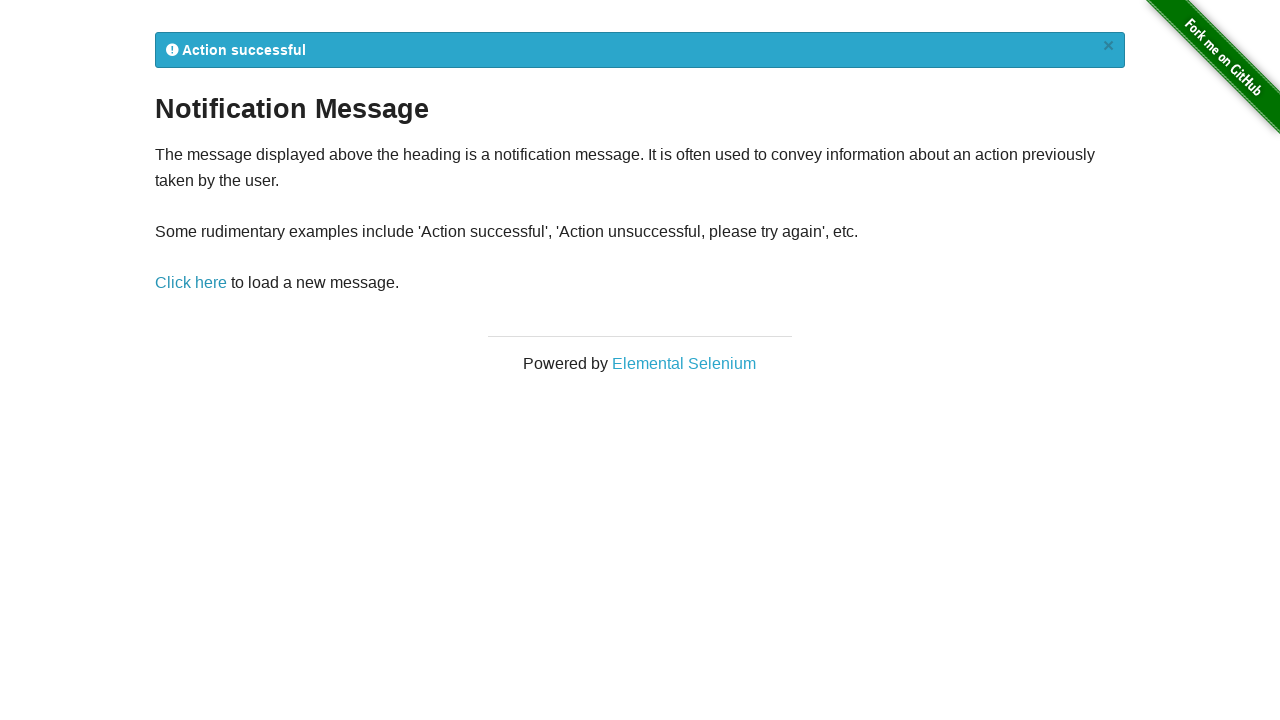

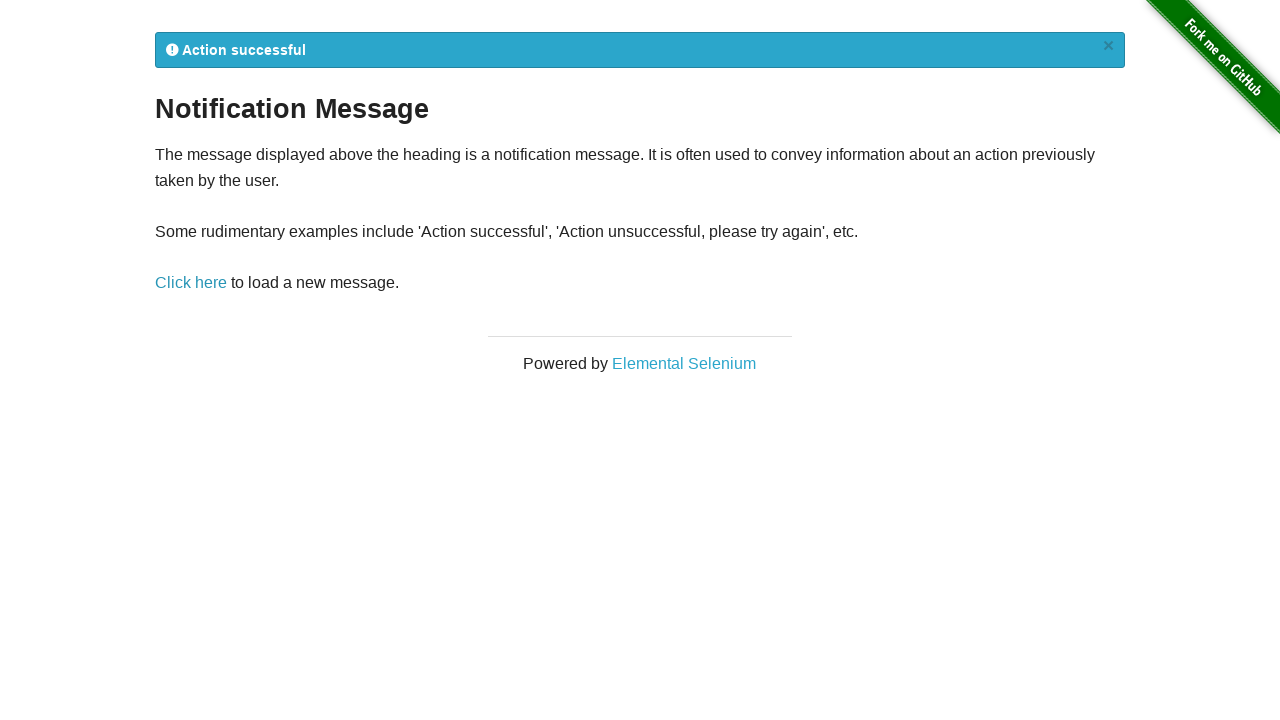